Tests e-commerce checkout flow by searching for products, adding specific items to cart, and proceeding through checkout

Starting URL: https://rahulshettyacademy.com/seleniumPractise/#/

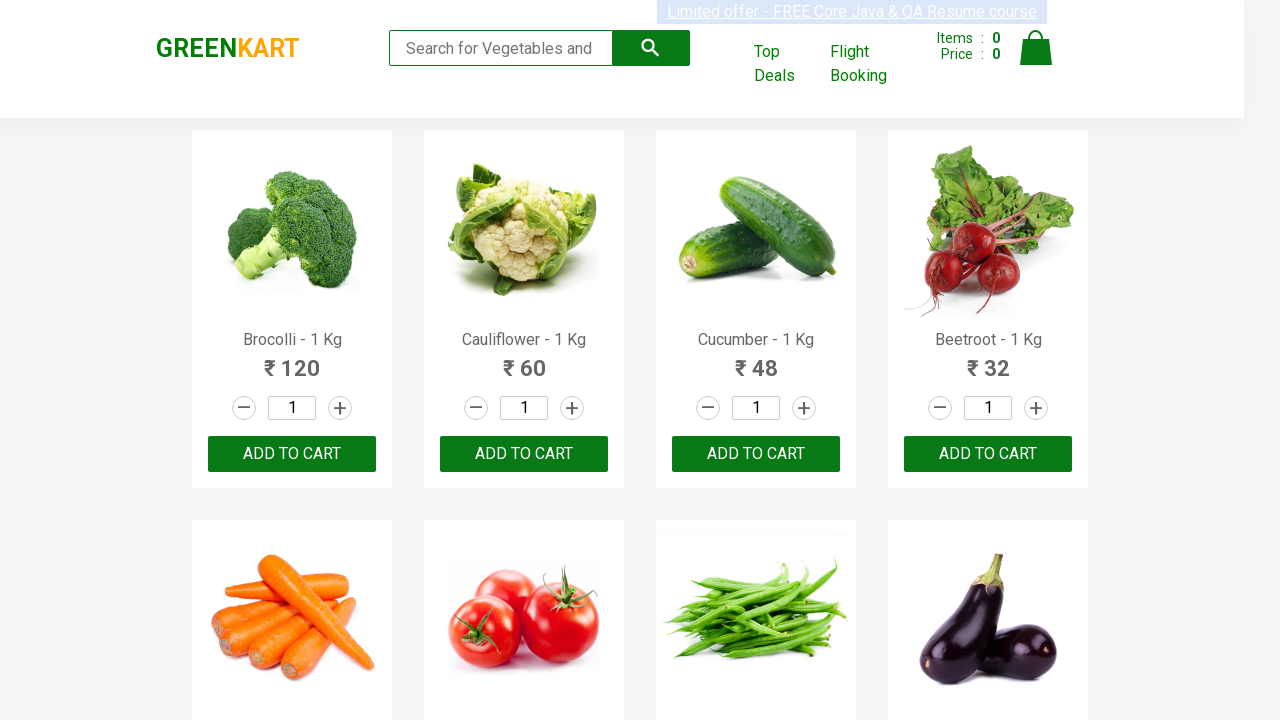

Filled search field with 'ca' to search for products on .search-keyword
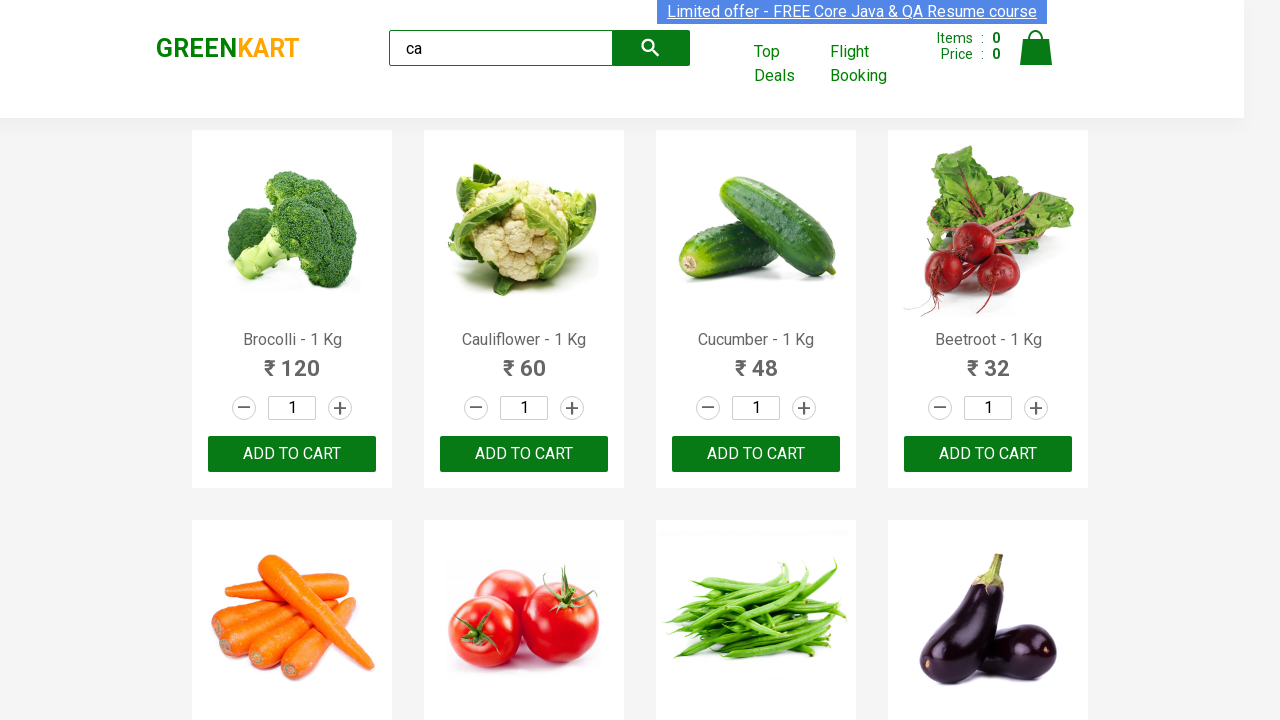

Waited 2 seconds for products to filter
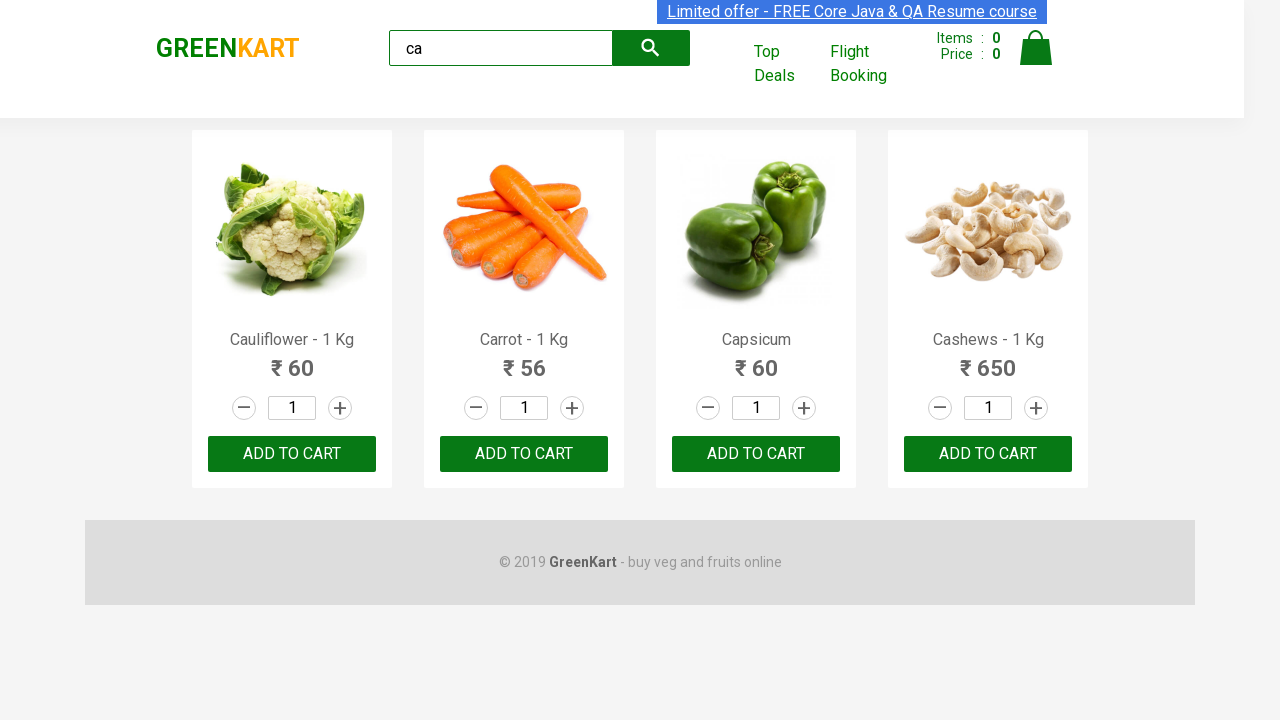

Located all product elements on the page
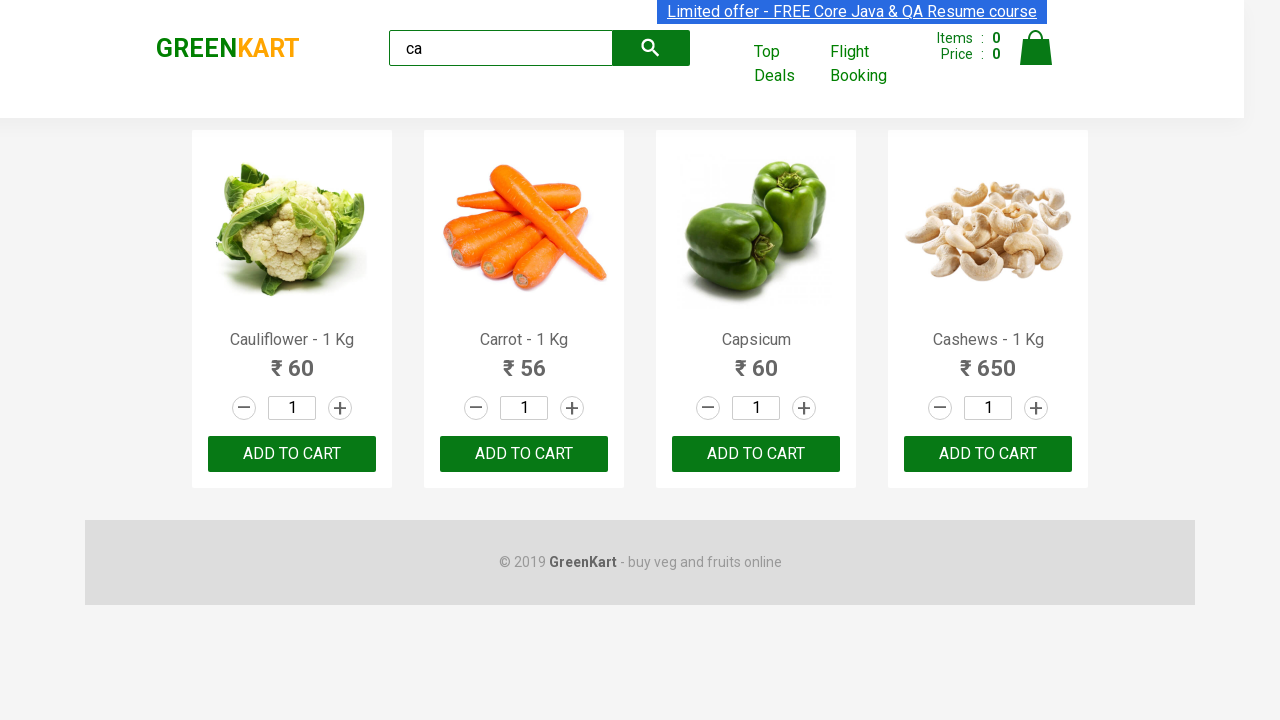

Found and clicked 'Add to cart' button for Cashews product at (988, 454) on .products .product >> nth=3 >> button
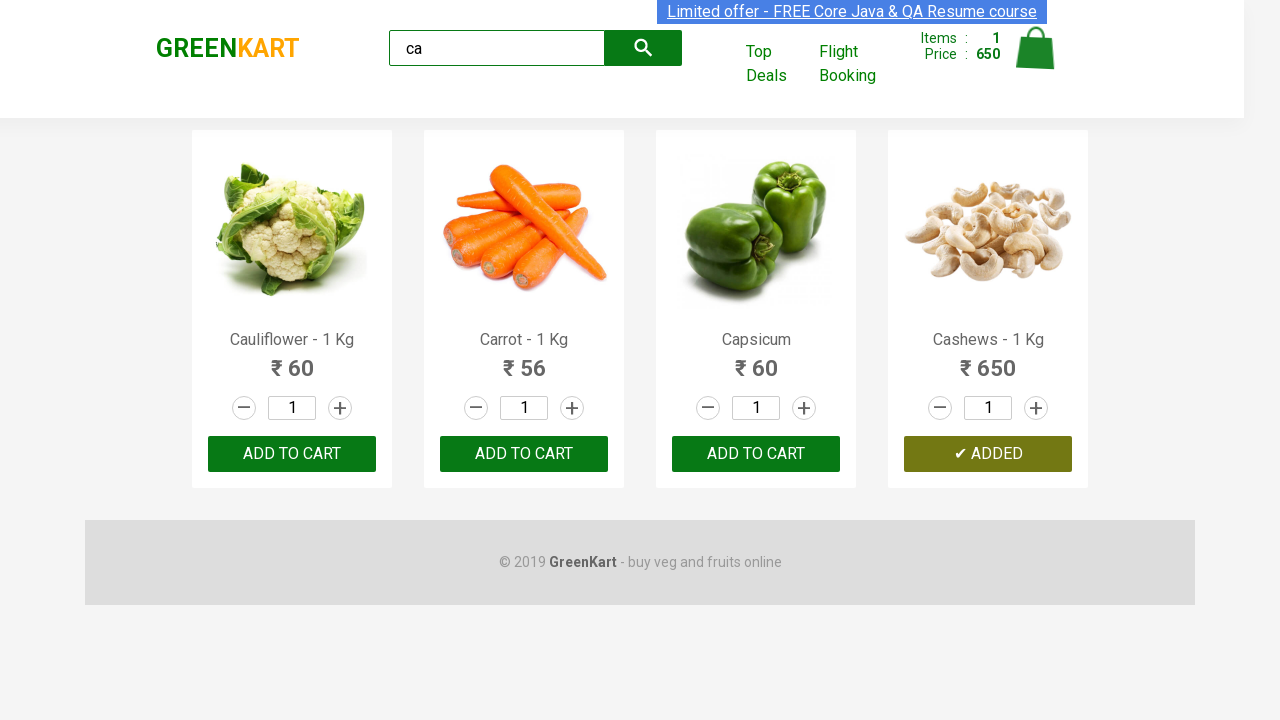

Clicked cart icon to view shopping cart at (1036, 48) on .cart-icon > img
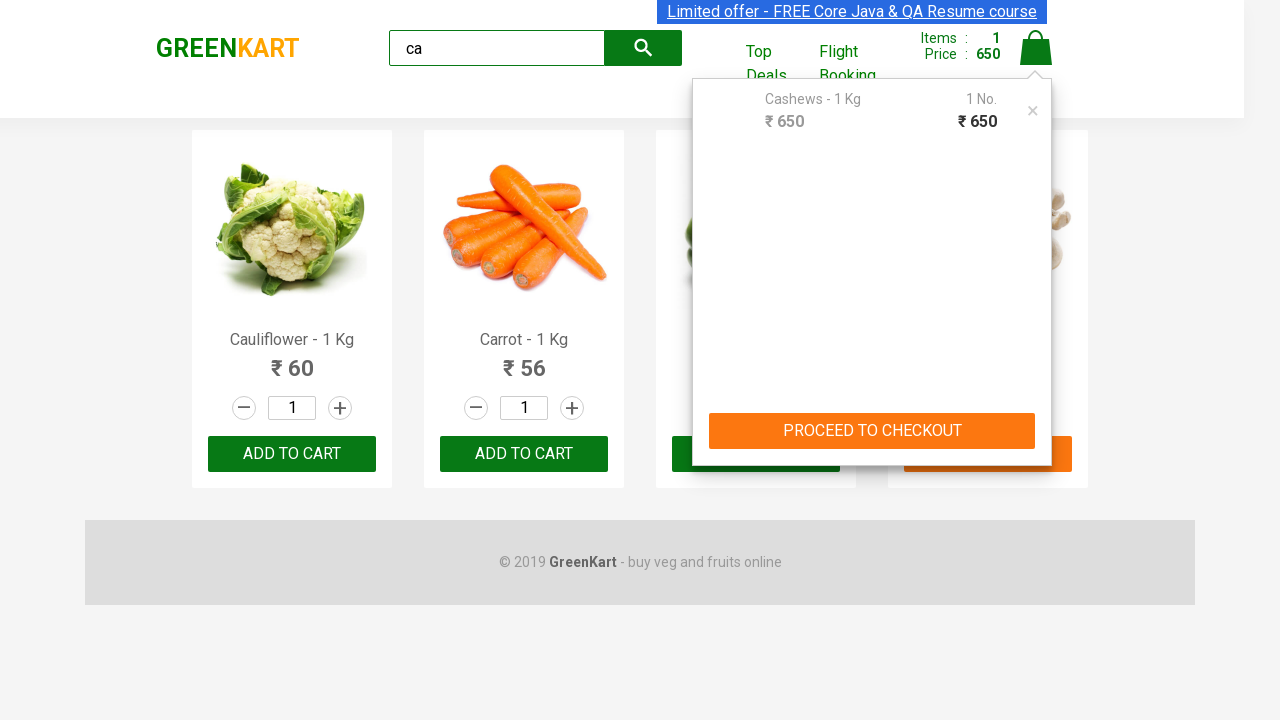

Clicked 'PROCEED TO CHECKOUT' button at (872, 431) on text=PROCEED TO CHECKOUT
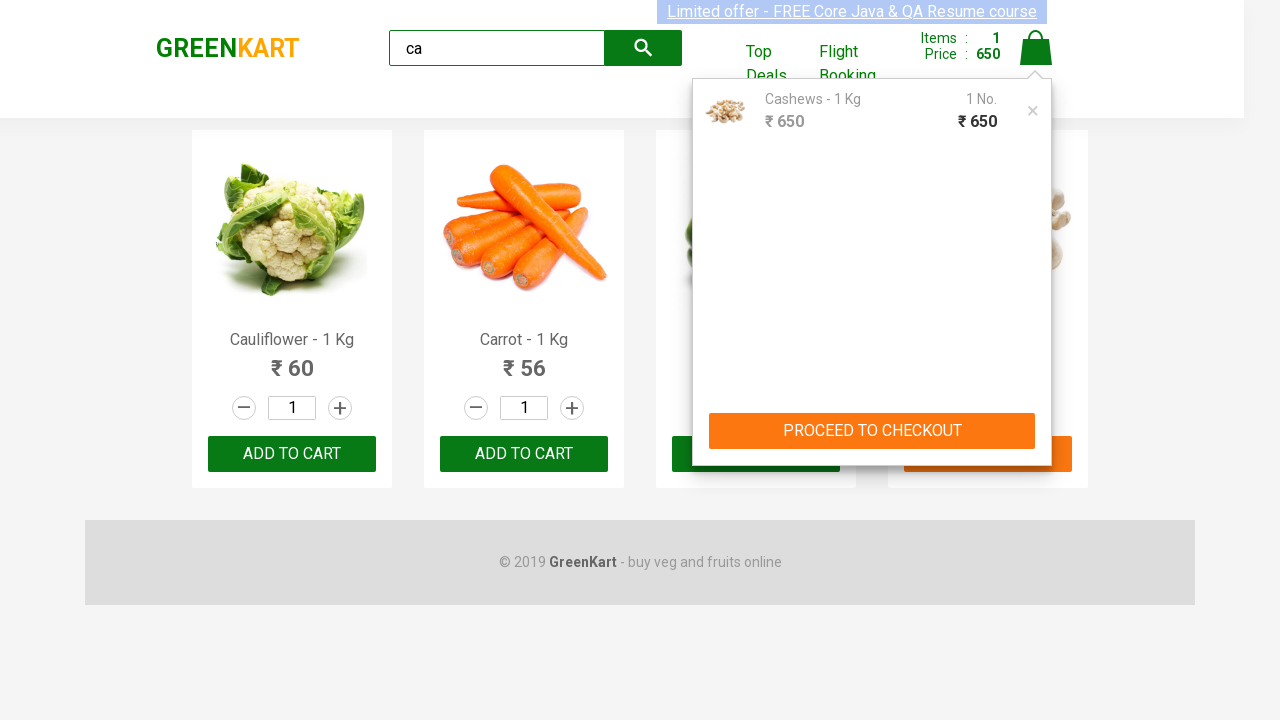

Clicked 'Place Order' button to complete checkout at (1036, 420) on text=Place Order
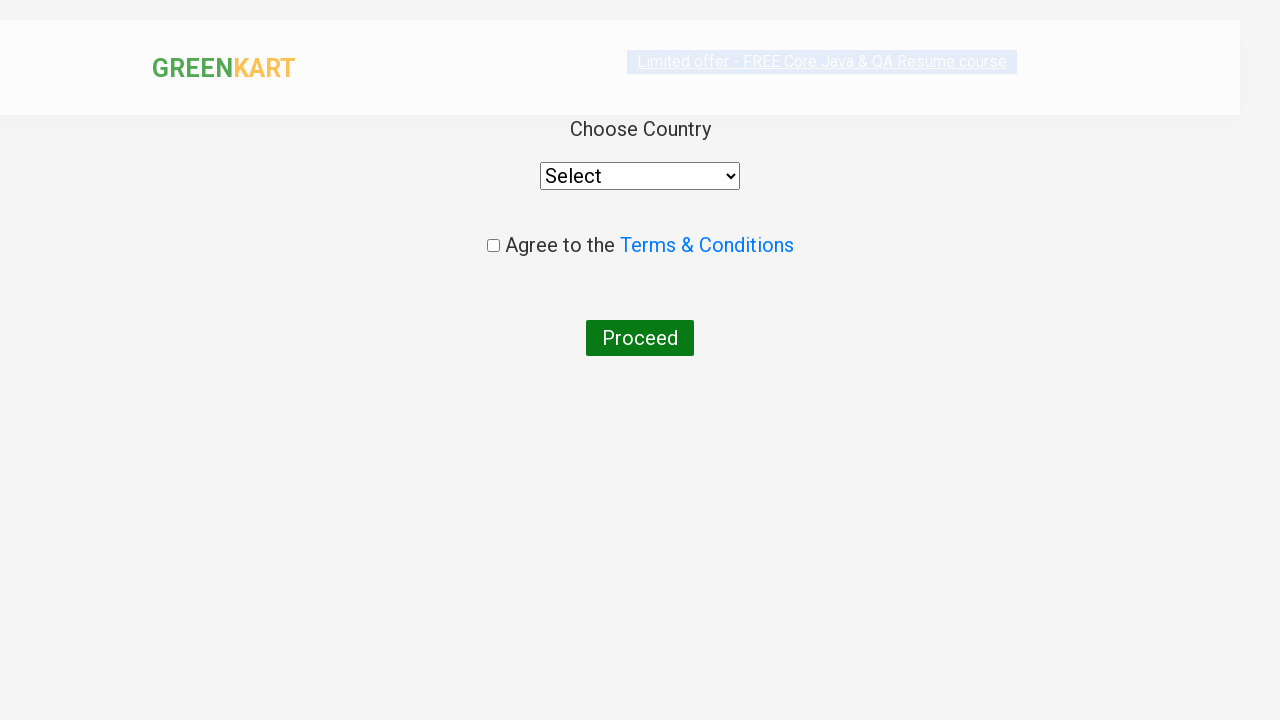

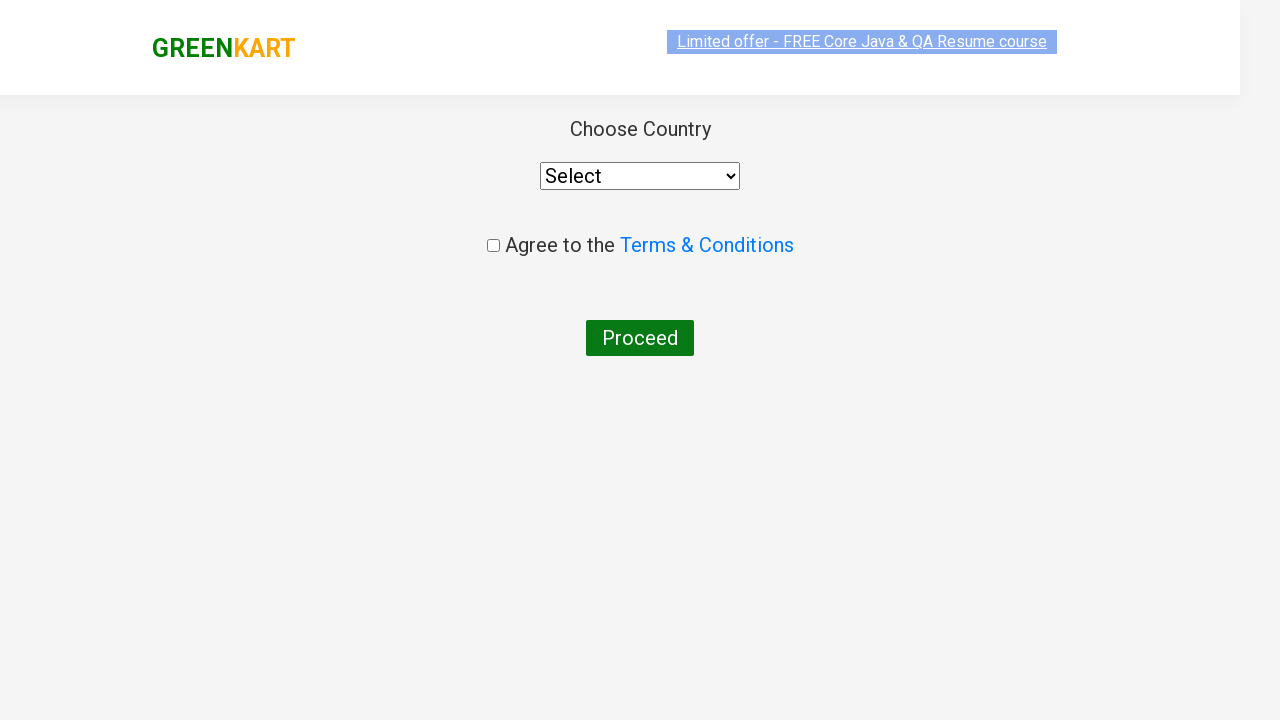